Tests form validation by filling out a form with all fields except zip code, submitting it, and verifying that the empty zip code field is highlighted in red while all other filled fields are highlighted in green

Starting URL: https://bonigarcia.dev/selenium-webdriver-java/data-types.html

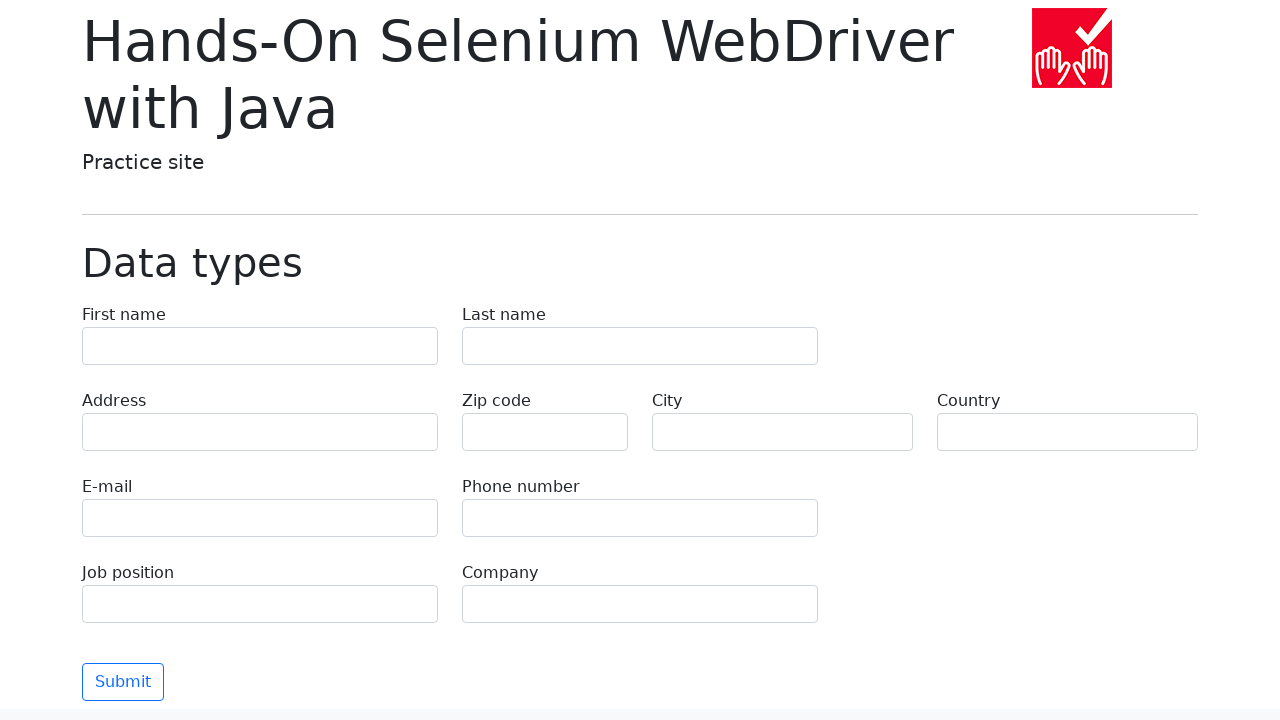

Filled first name field with 'Иван' on input[name='first-name']
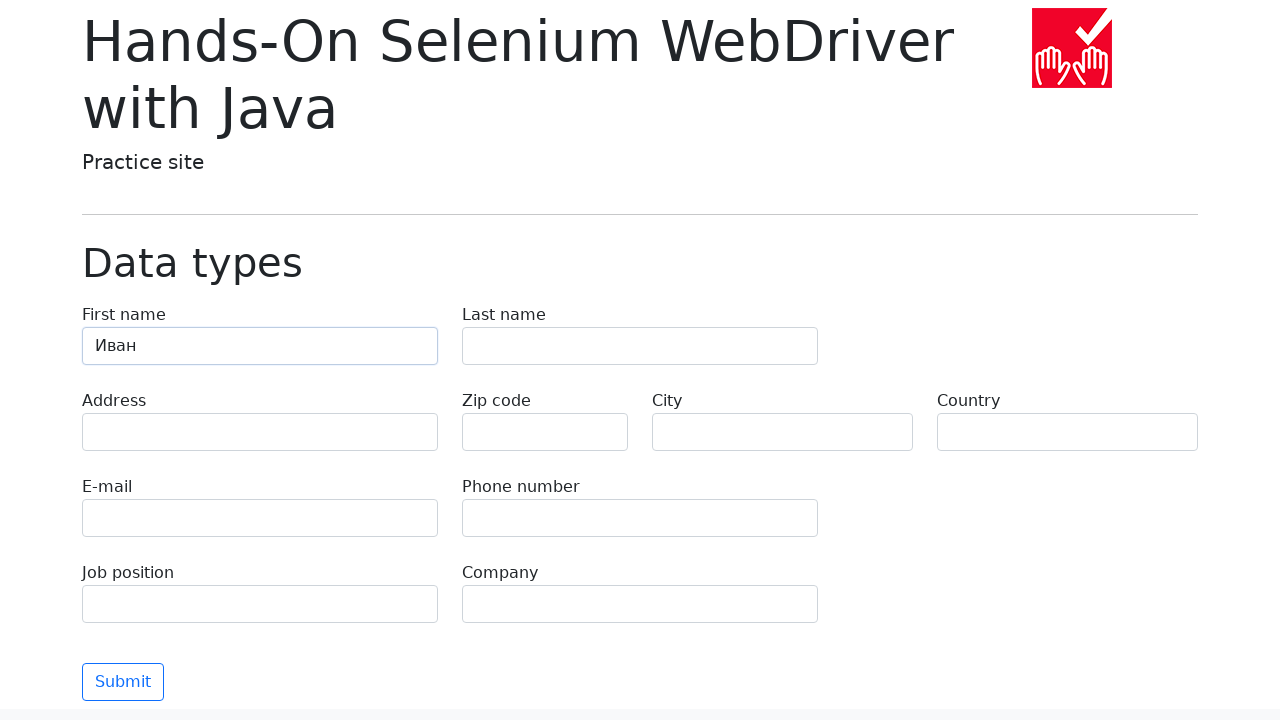

Filled last name field with 'Петров' on input[name='last-name']
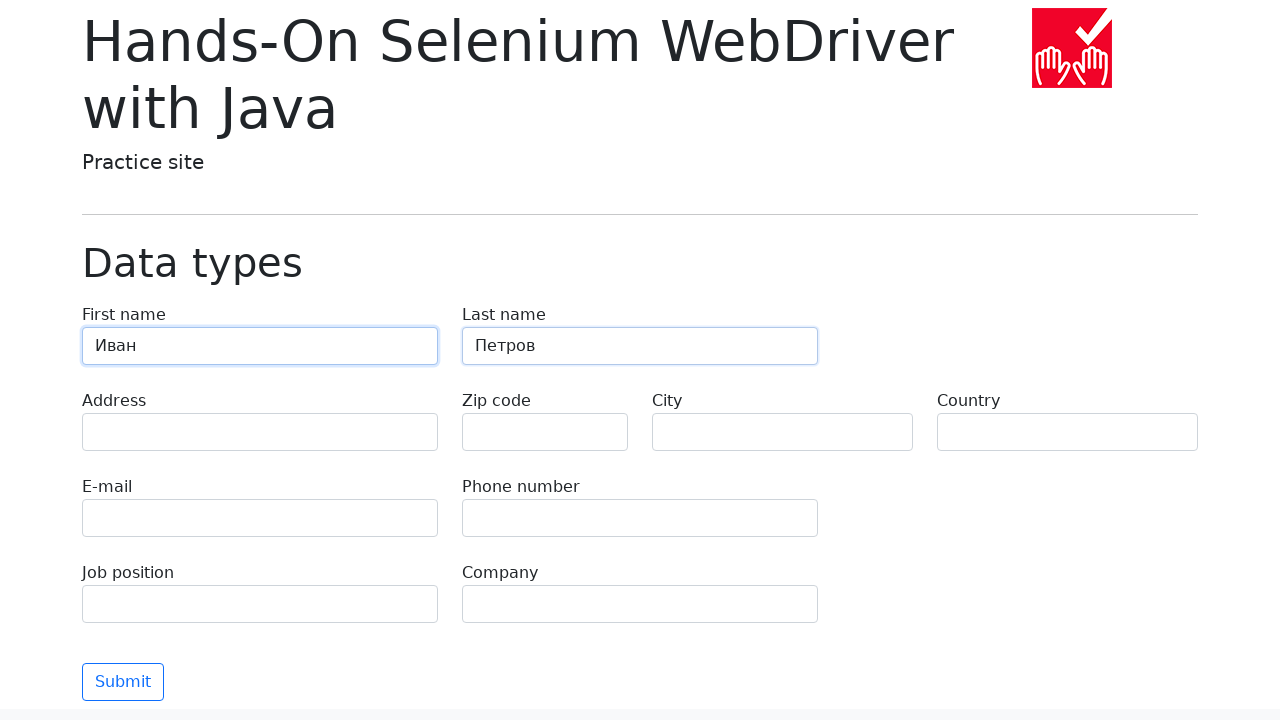

Filled address field with 'Ленина, 55-3' on input[name='address']
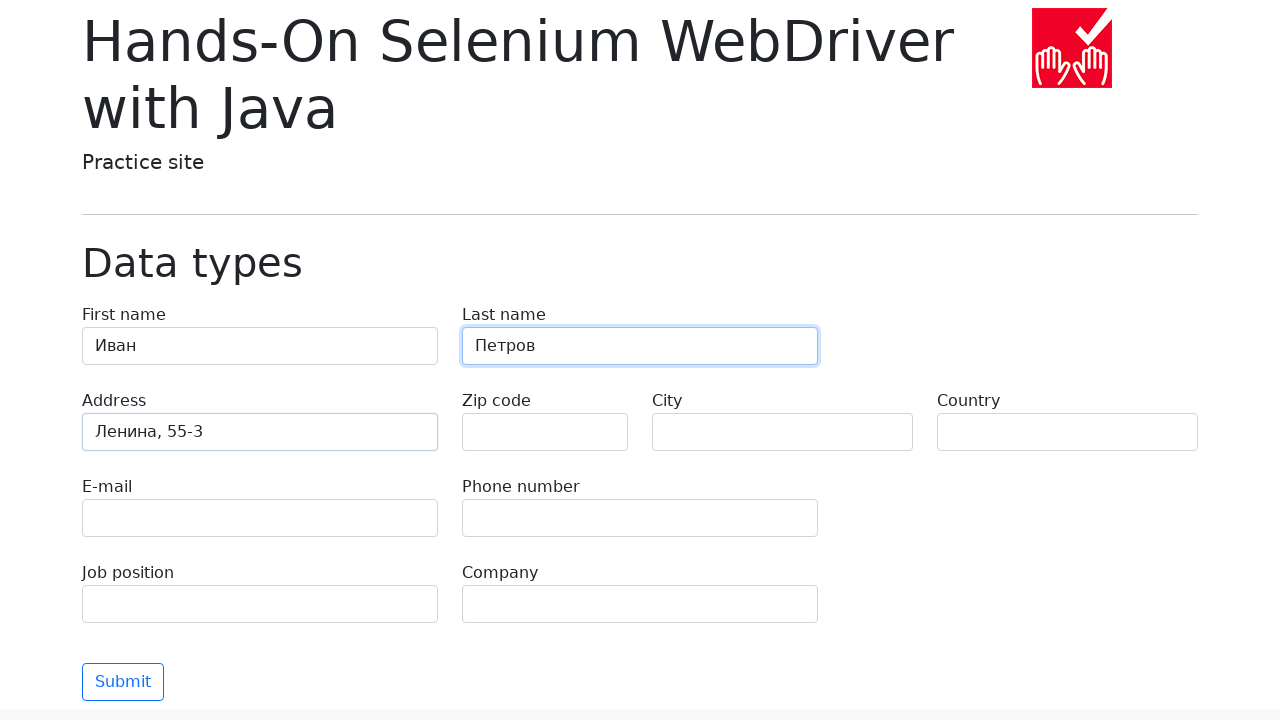

Left zip code field empty on input[name='zip-code']
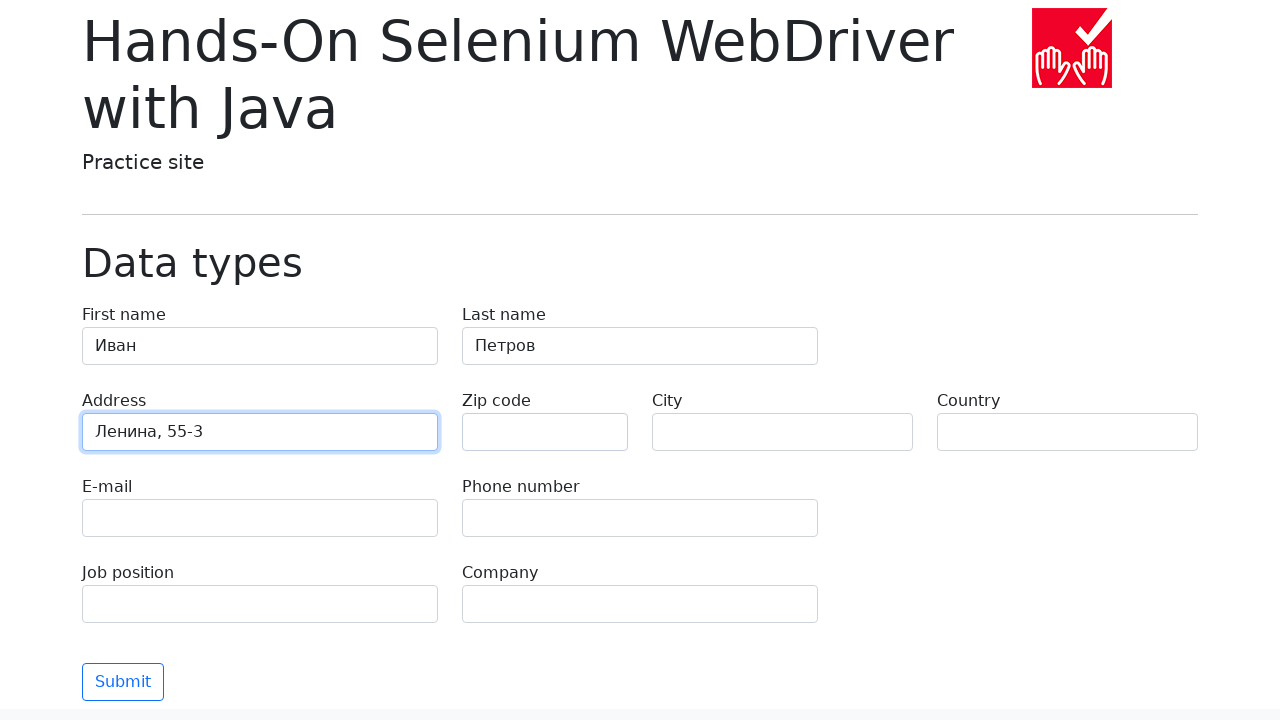

Filled city field with 'Москва' on input[name='city']
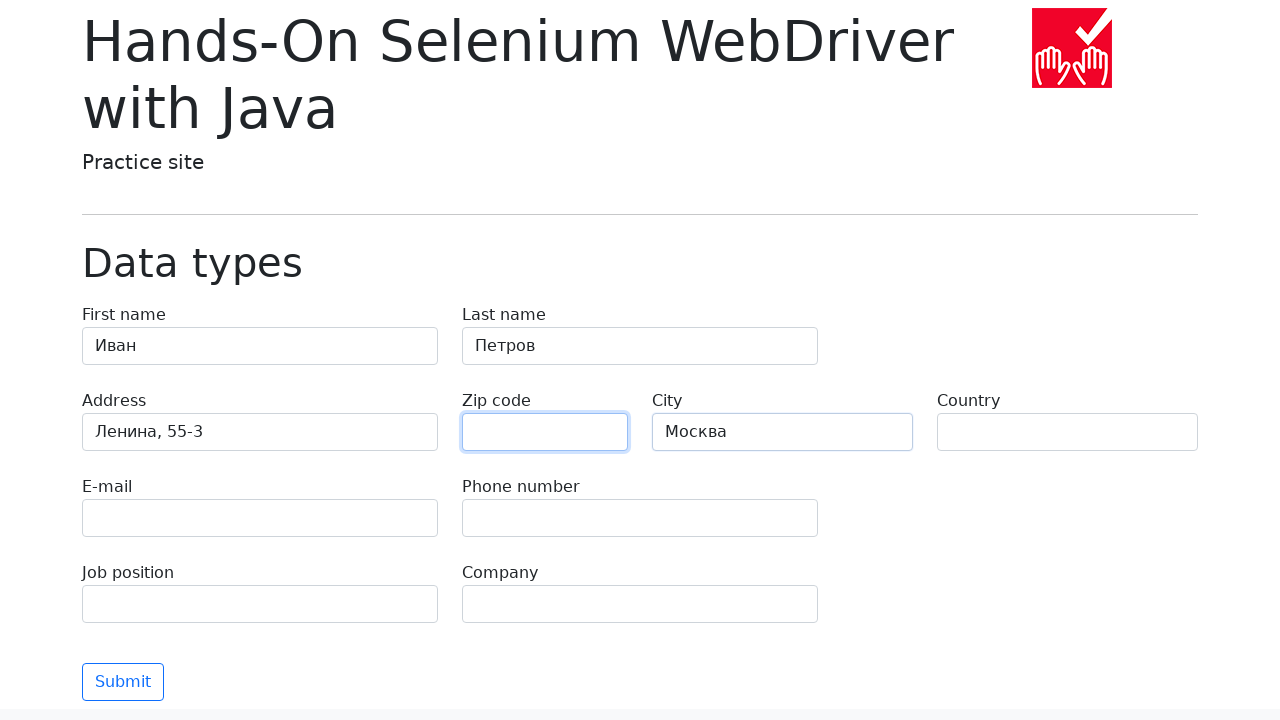

Filled country field with 'Россия' on input[name='country']
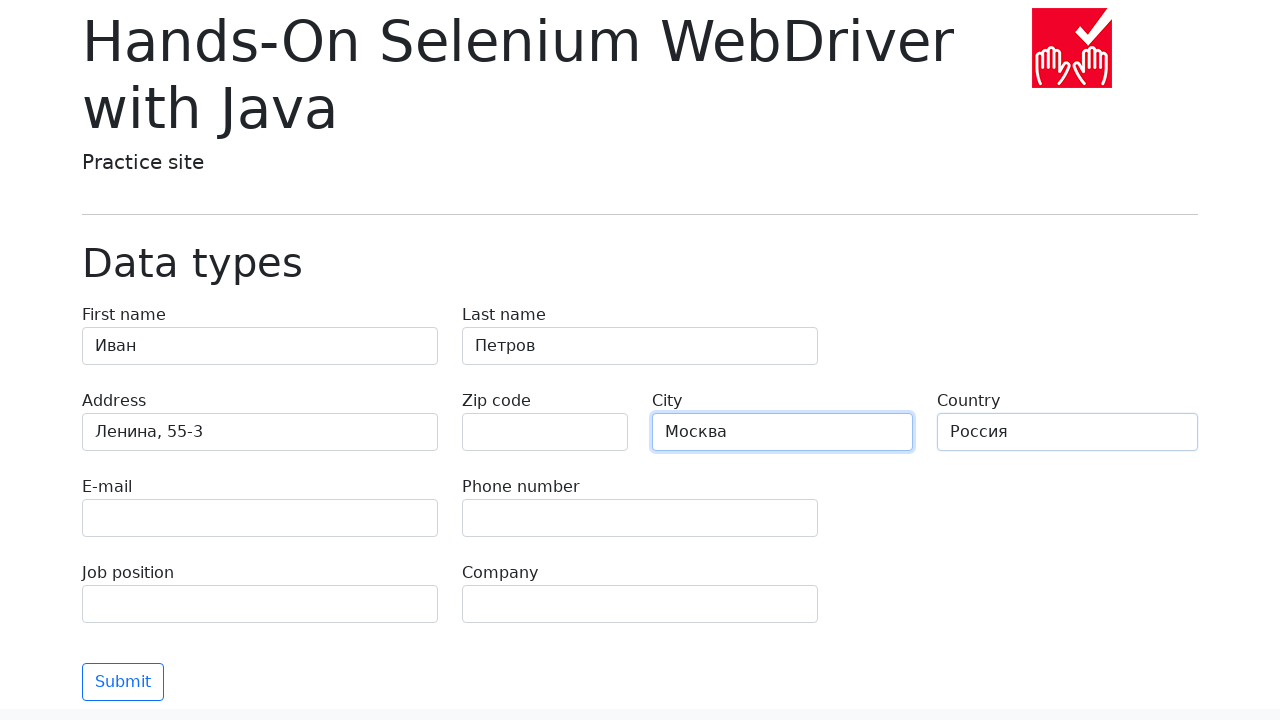

Filled email field with 'test@skypro.com' on input[name='e-mail']
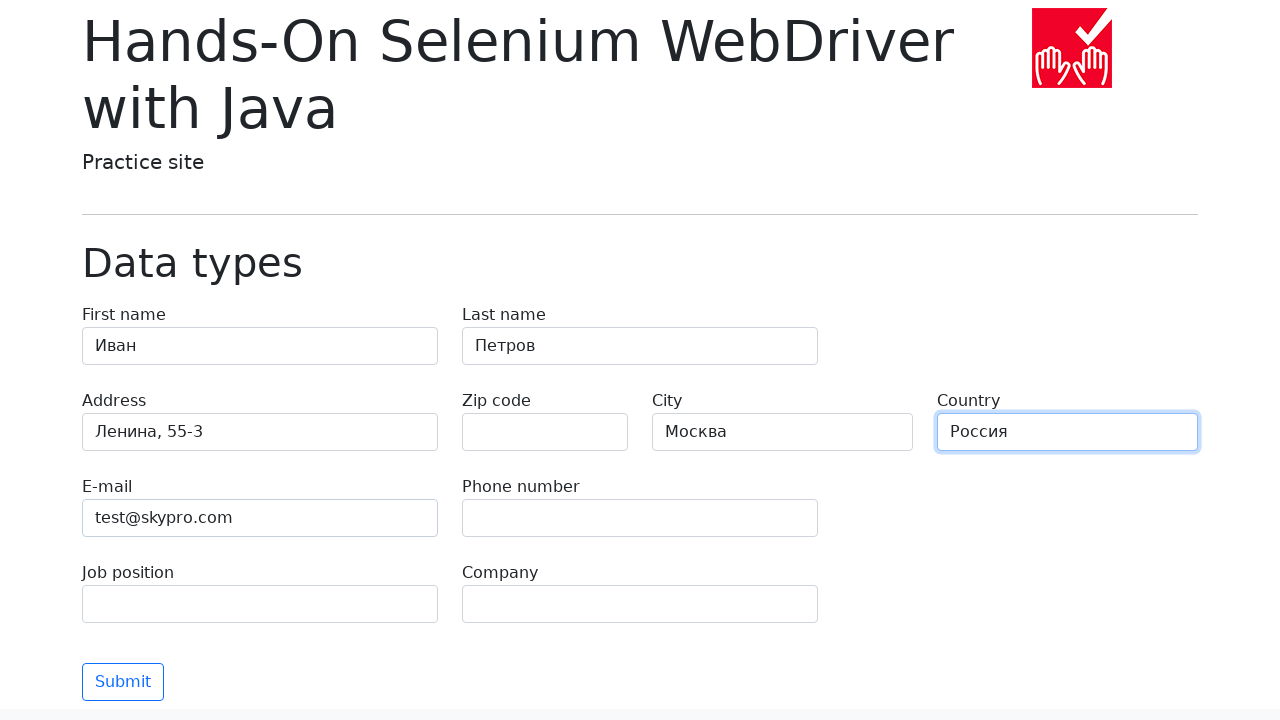

Filled phone field with '+7985899998787' on input[name='phone']
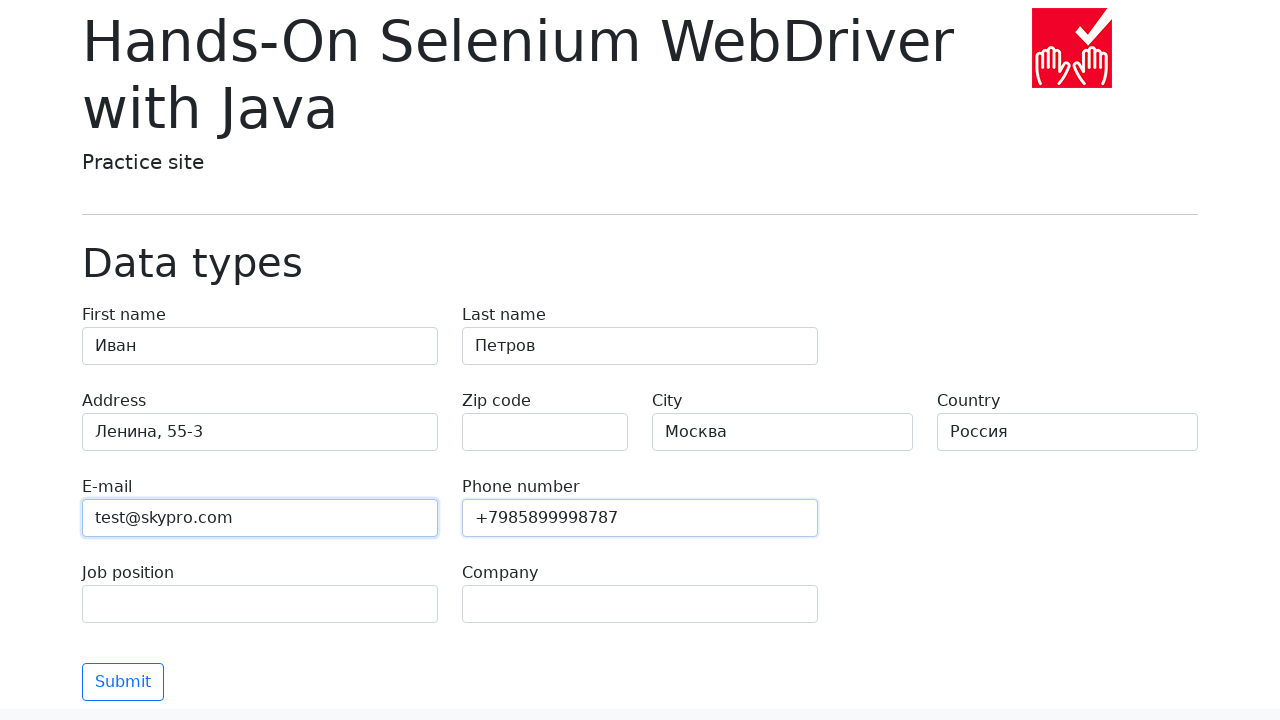

Filled job position field with 'QA' on input[name='job-position']
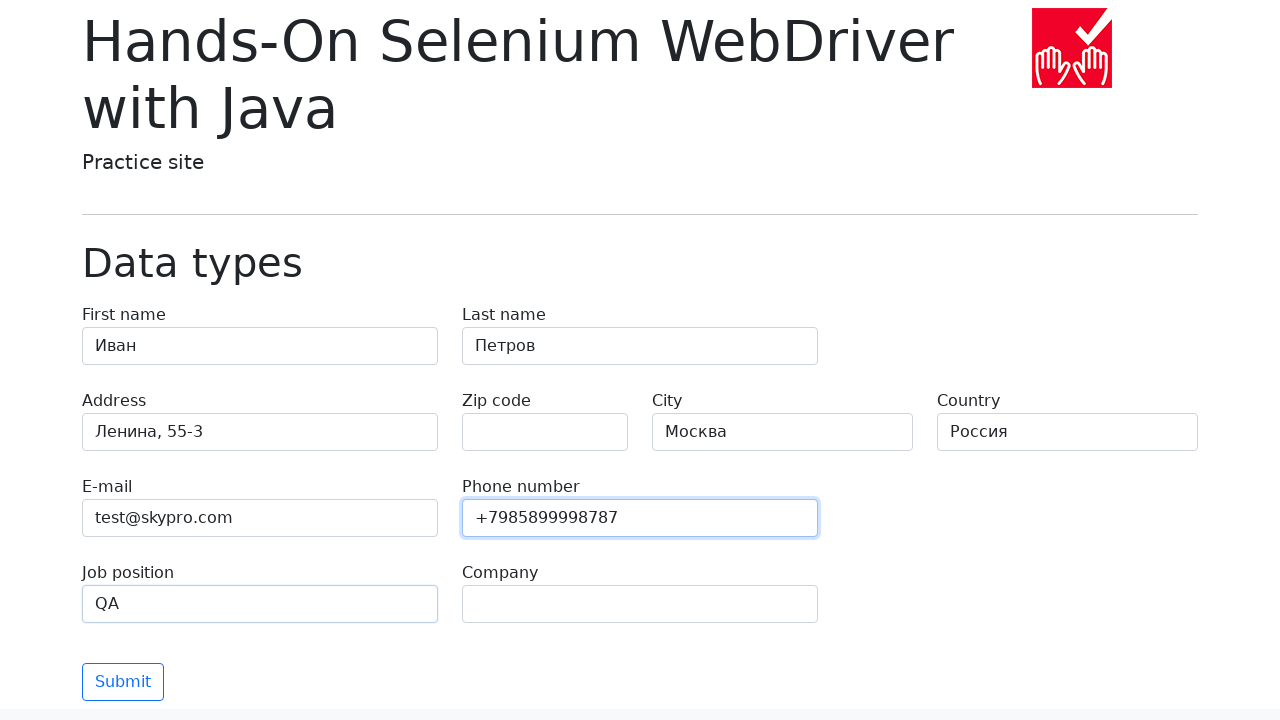

Filled company field with 'SkyPro' on input[name='company']
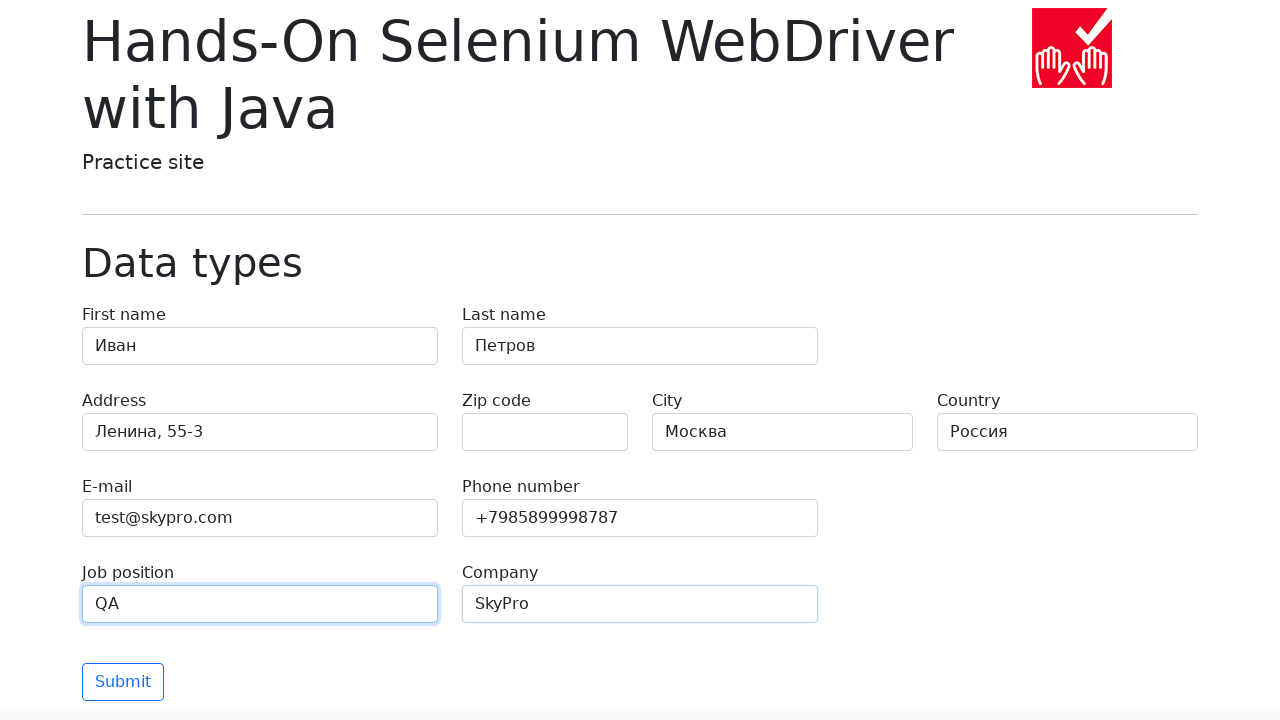

Clicked submit button to validate form at (123, 682) on button[type="submit"]
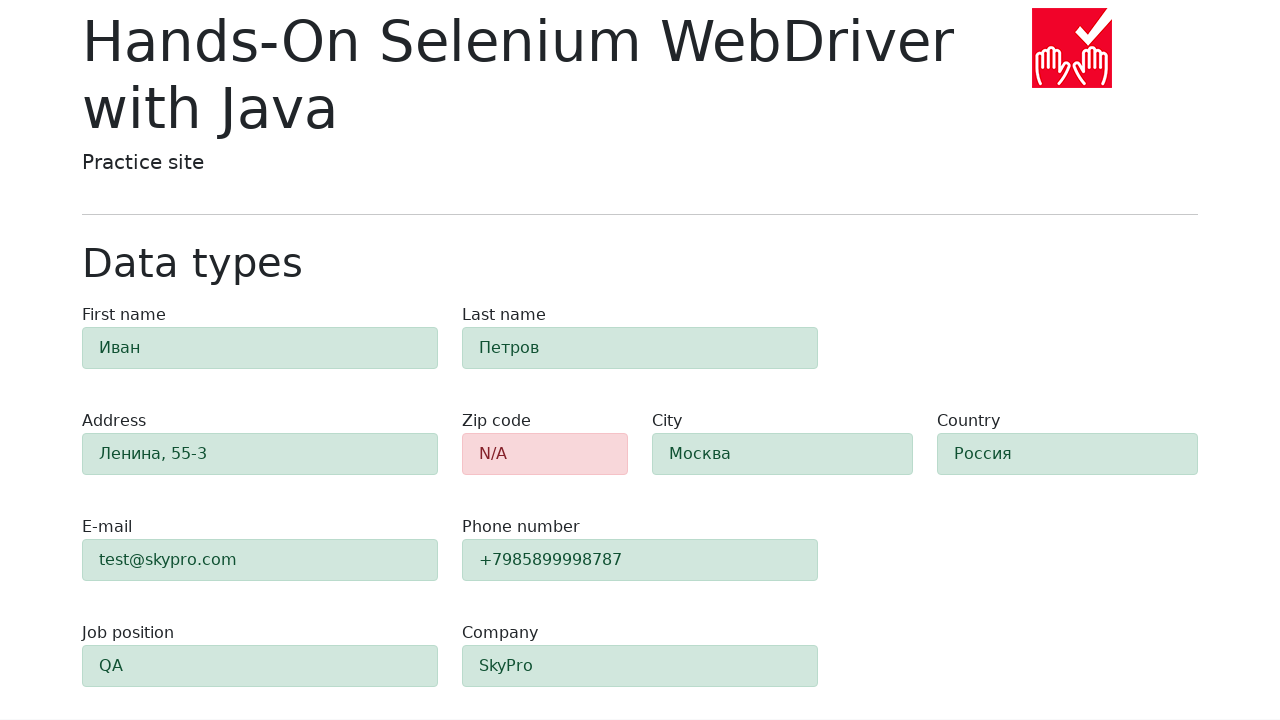

Form validation completed and zip code field is visible
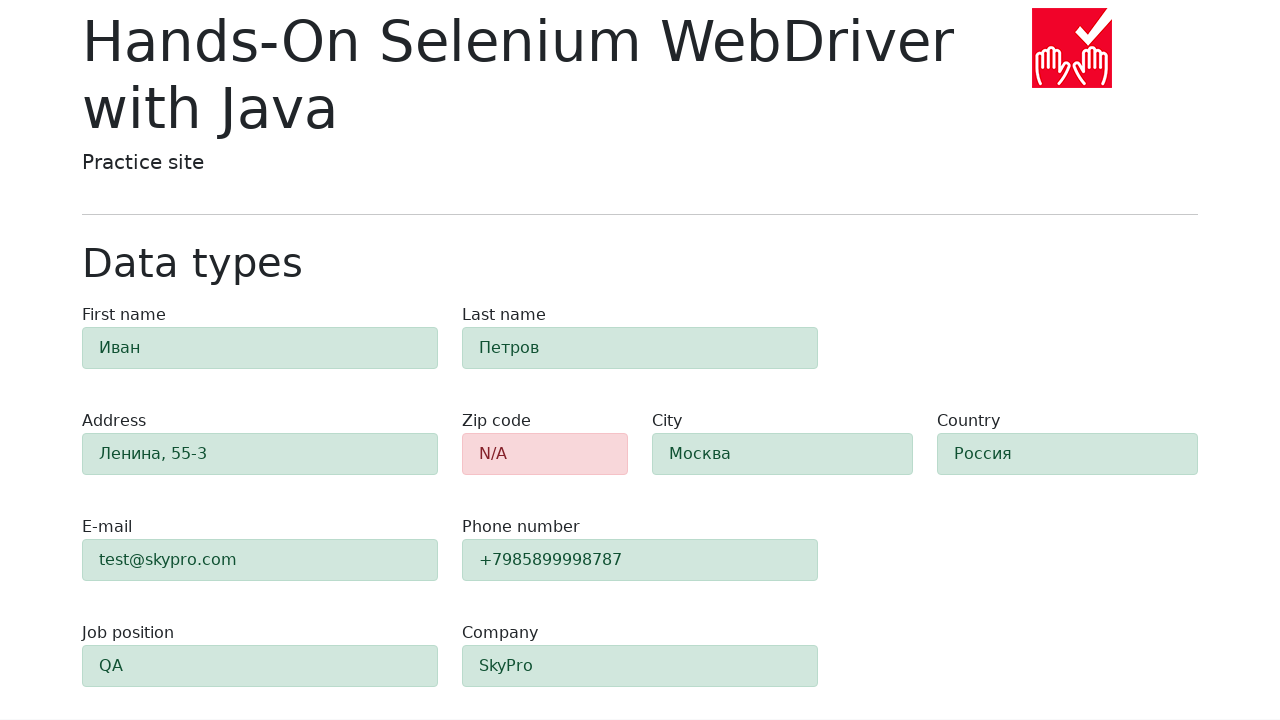

Verified that empty zip code field is highlighted in red
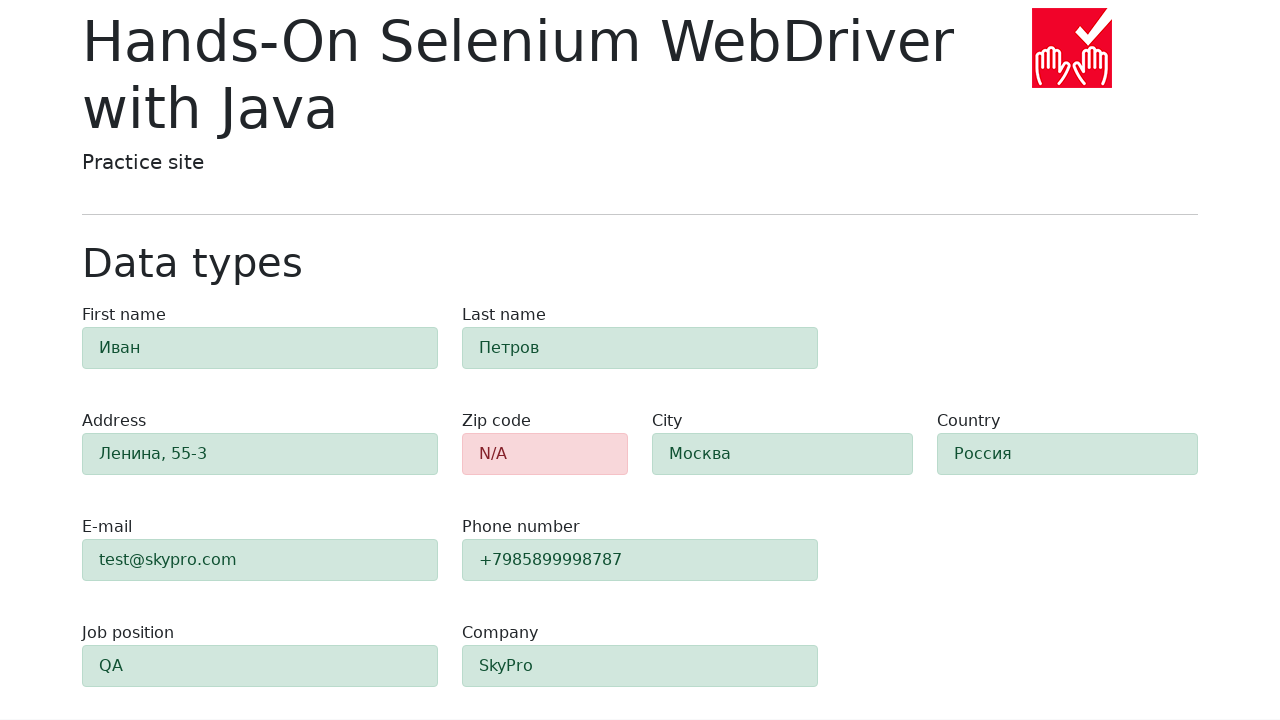

Verified that filled field 'first-name' is highlighted in green
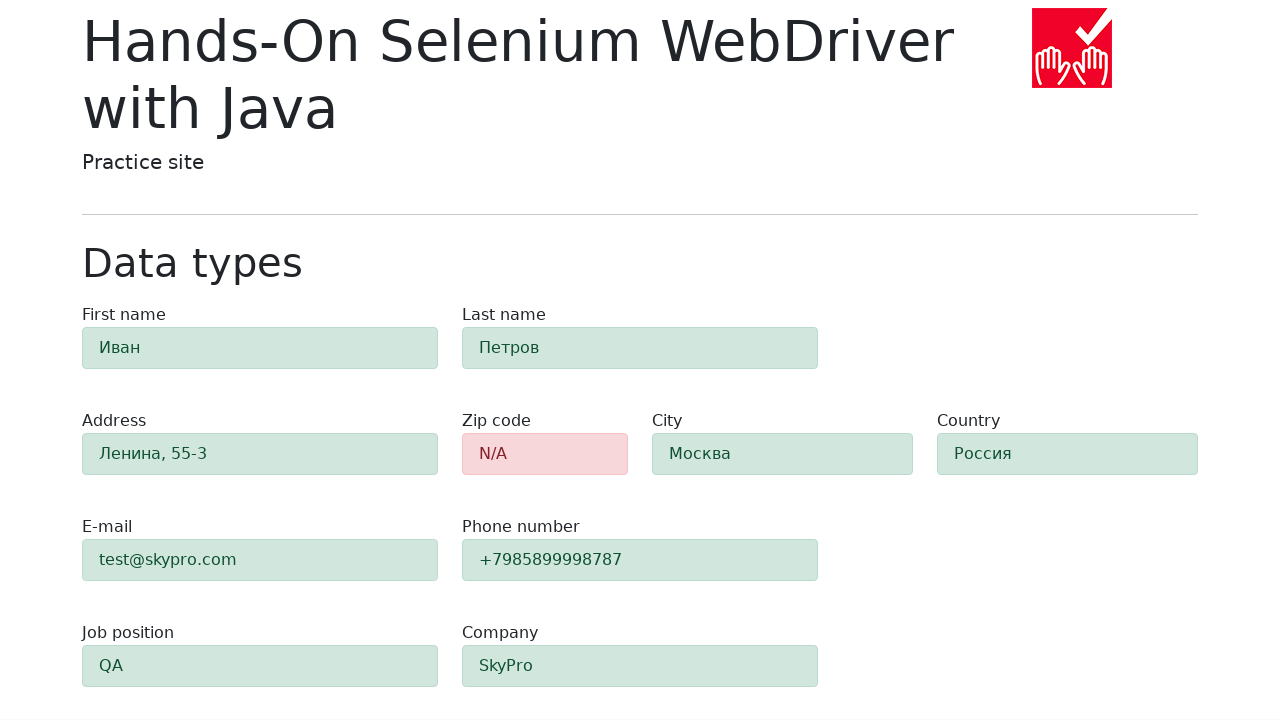

Verified that filled field 'last-name' is highlighted in green
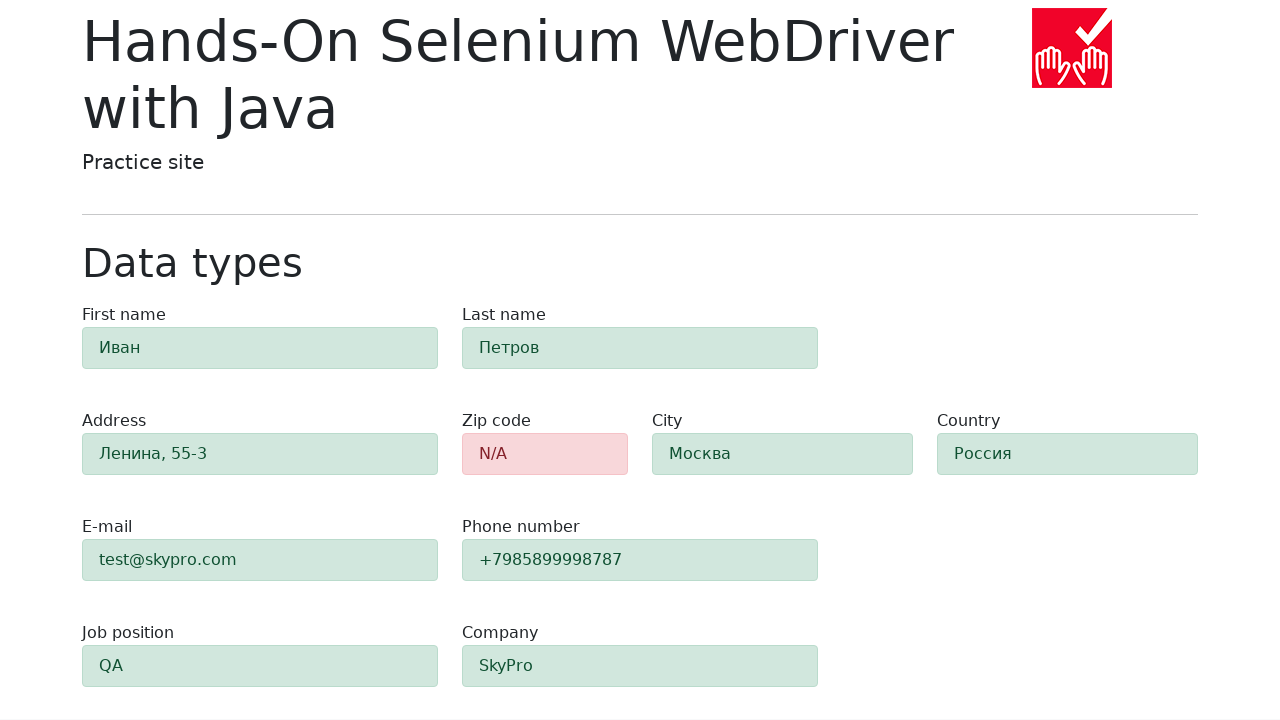

Verified that filled field 'address' is highlighted in green
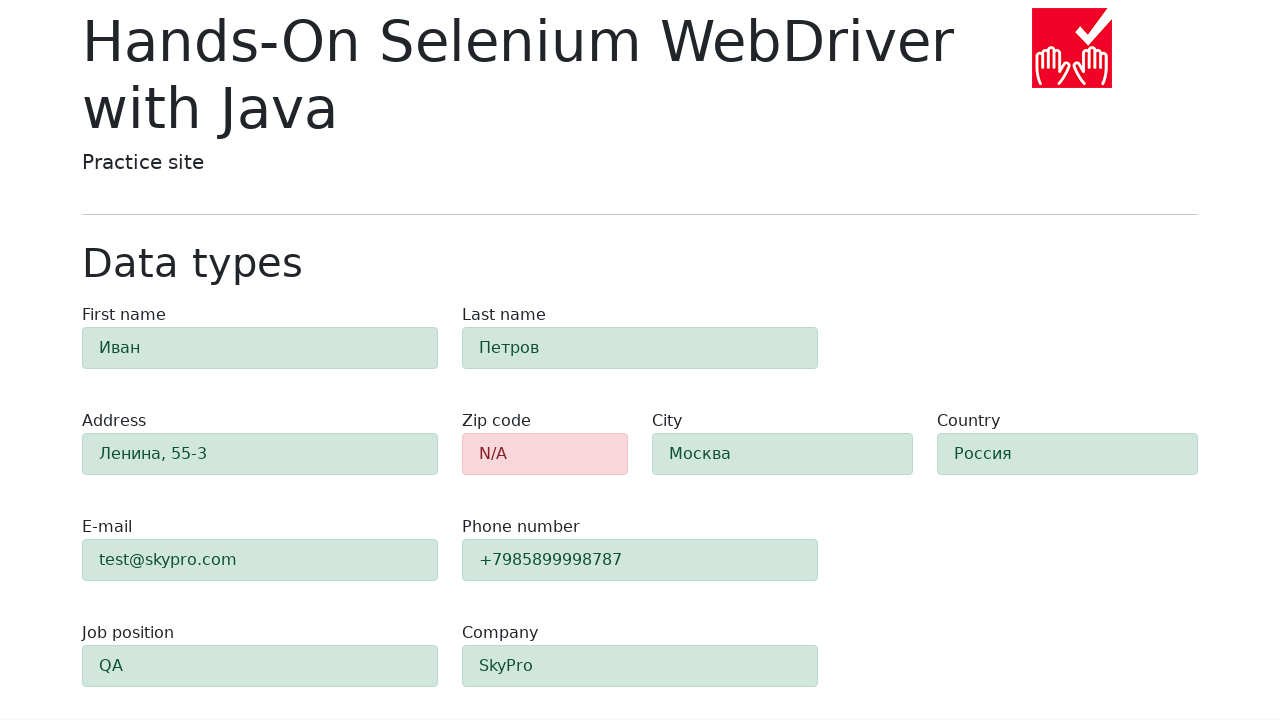

Verified that filled field 'e-mail' is highlighted in green
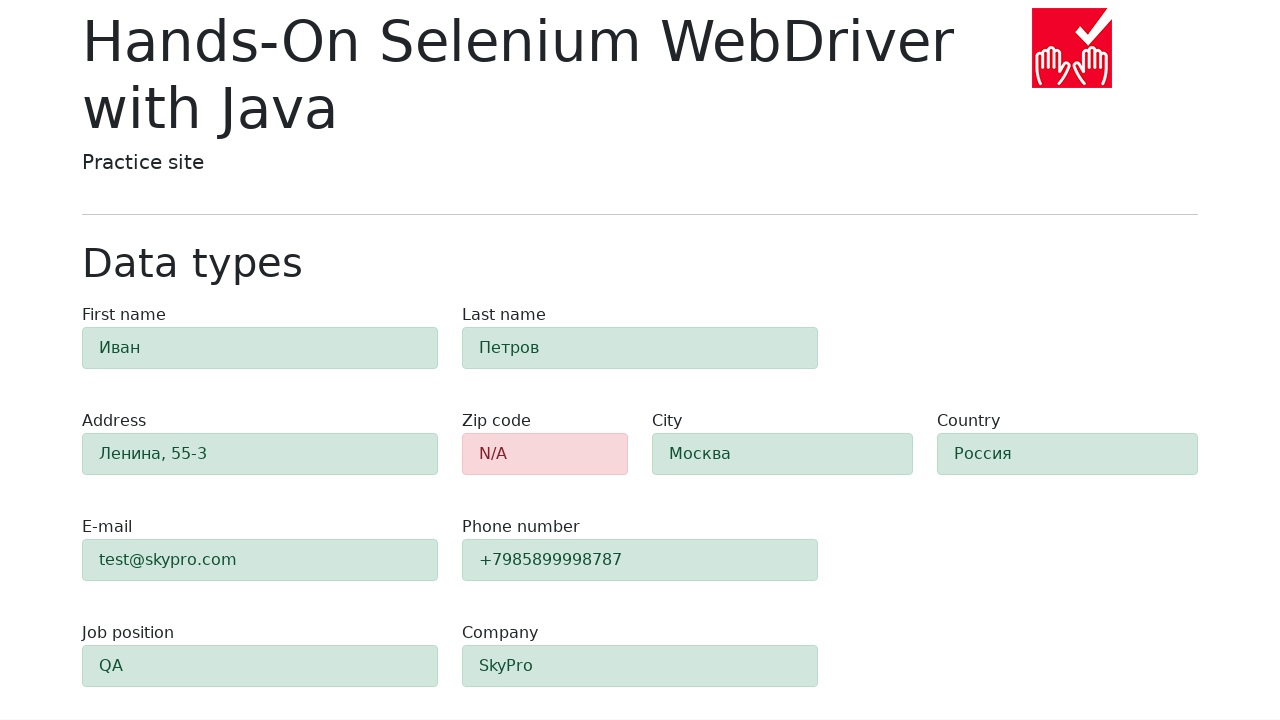

Verified that filled field 'phone' is highlighted in green
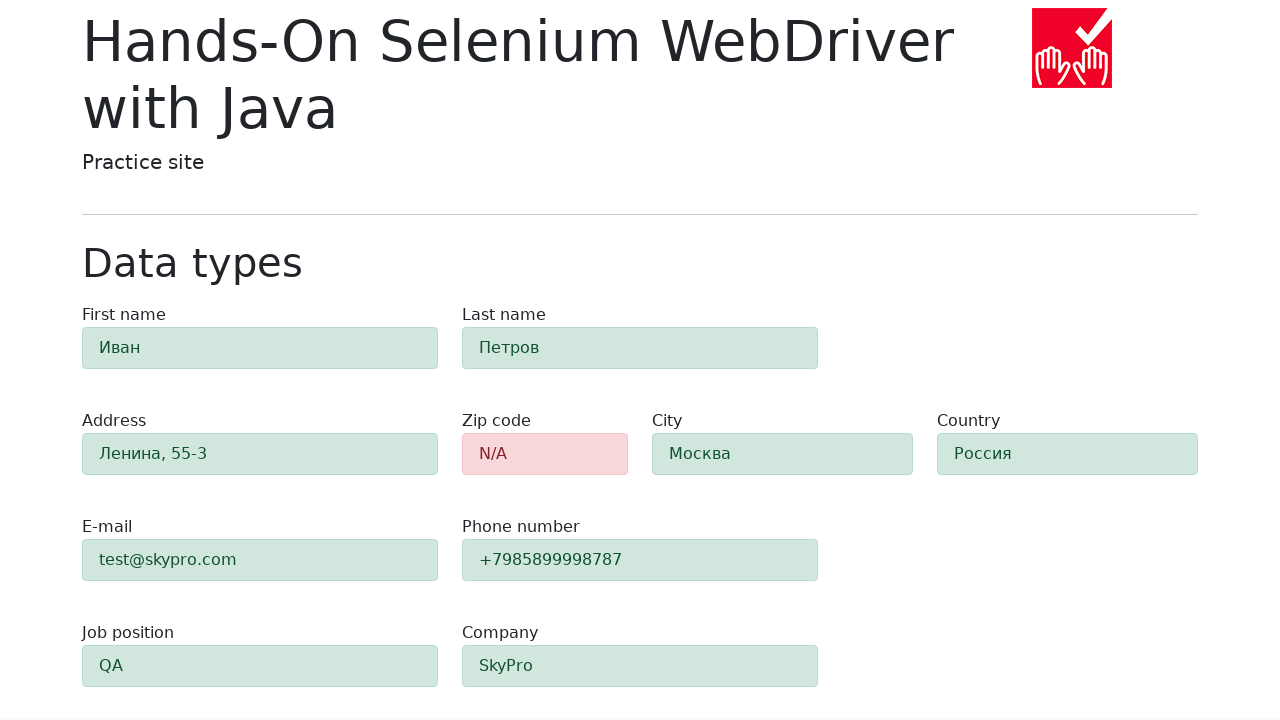

Verified that filled field 'city' is highlighted in green
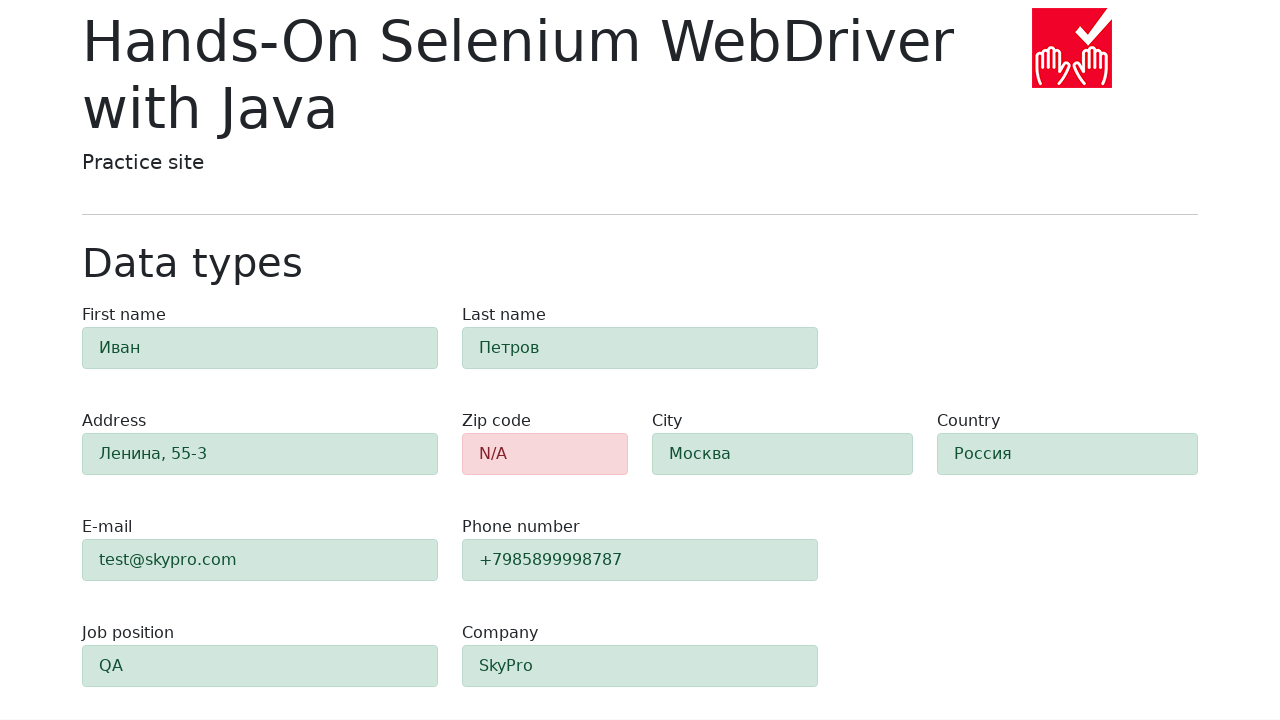

Verified that filled field 'country' is highlighted in green
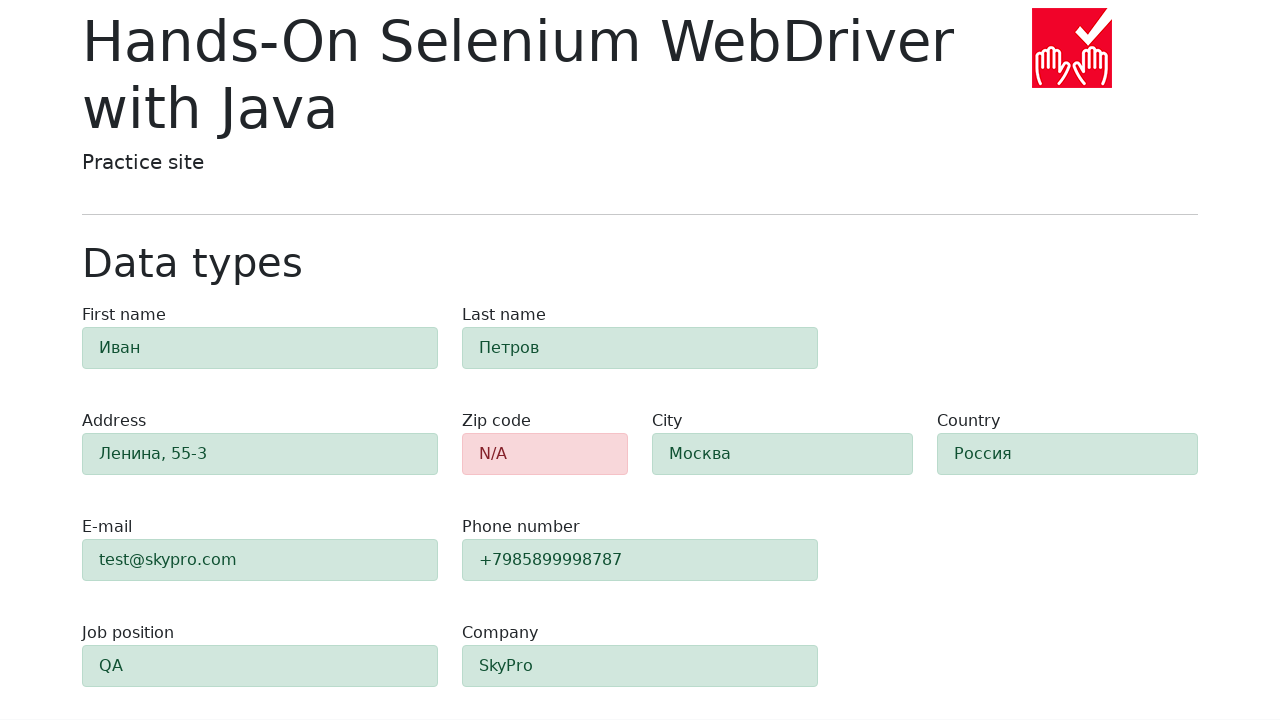

Verified that filled field 'job-position' is highlighted in green
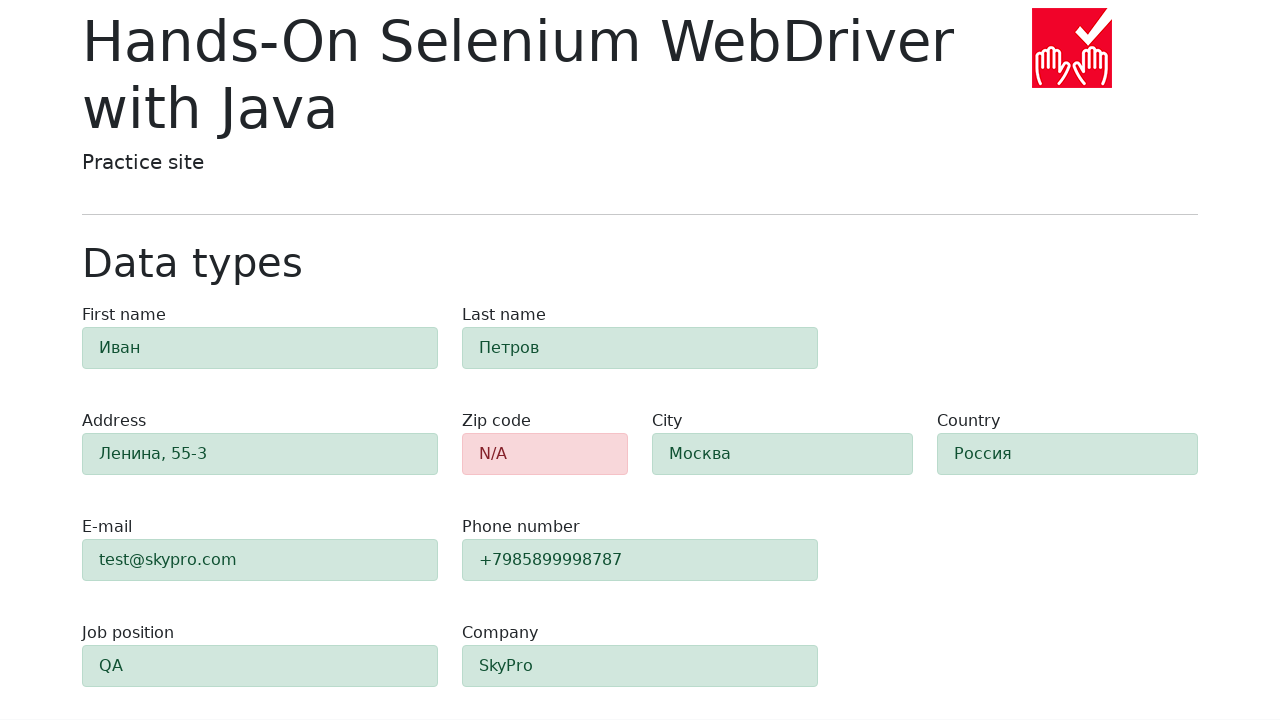

Verified that filled field 'company' is highlighted in green
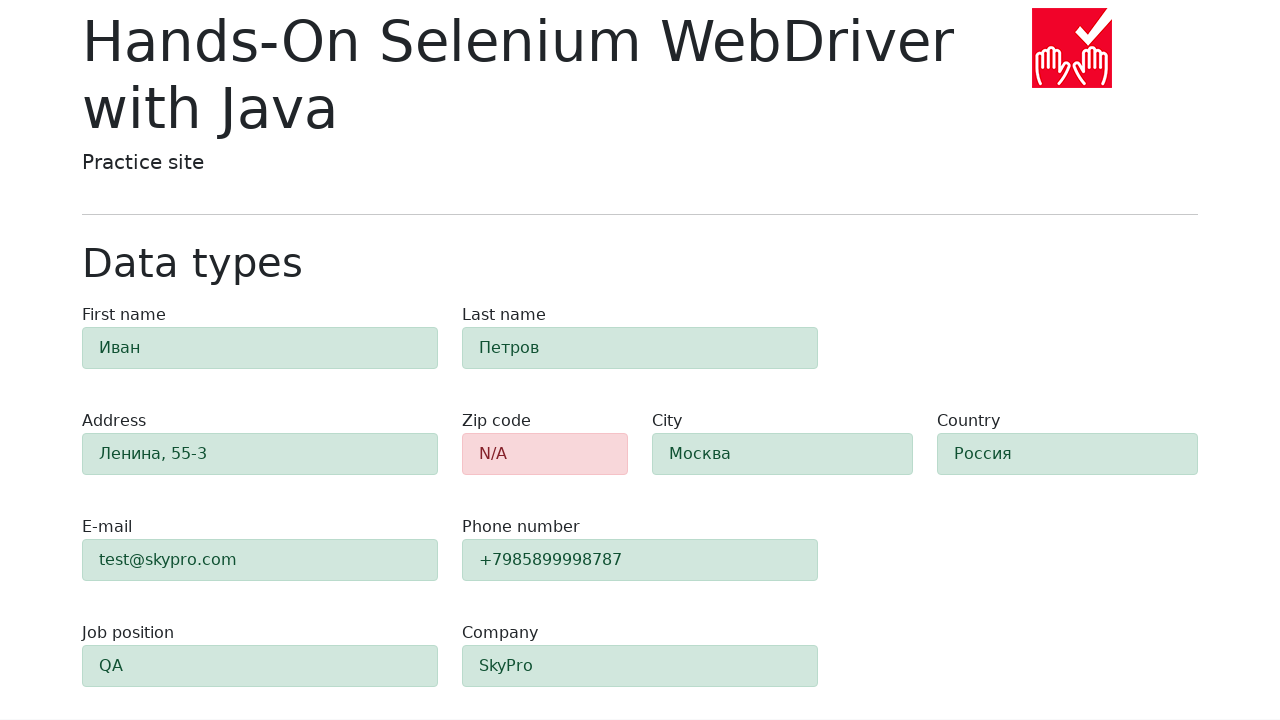

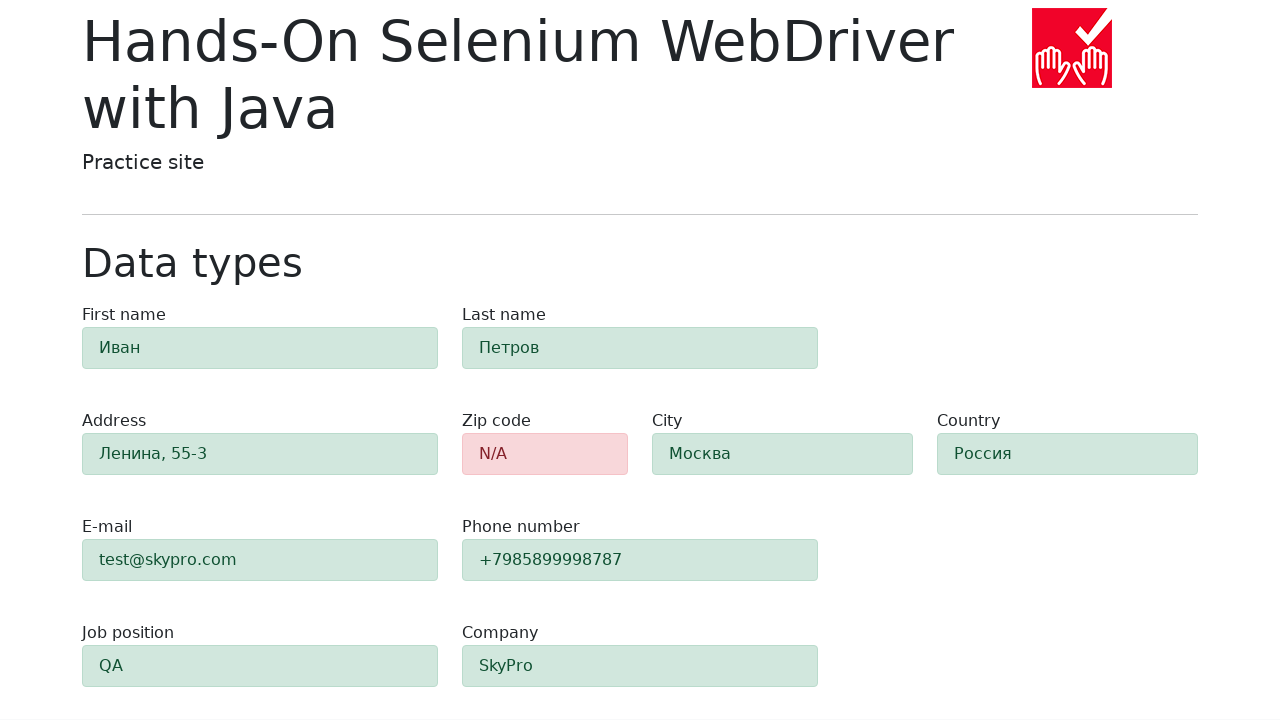